Tests form element selection by clicking an age radio button and development checkbox, verifying their selected states, then unchecking the checkbox

Starting URL: https://automationfc.github.io/basic-form/index.html

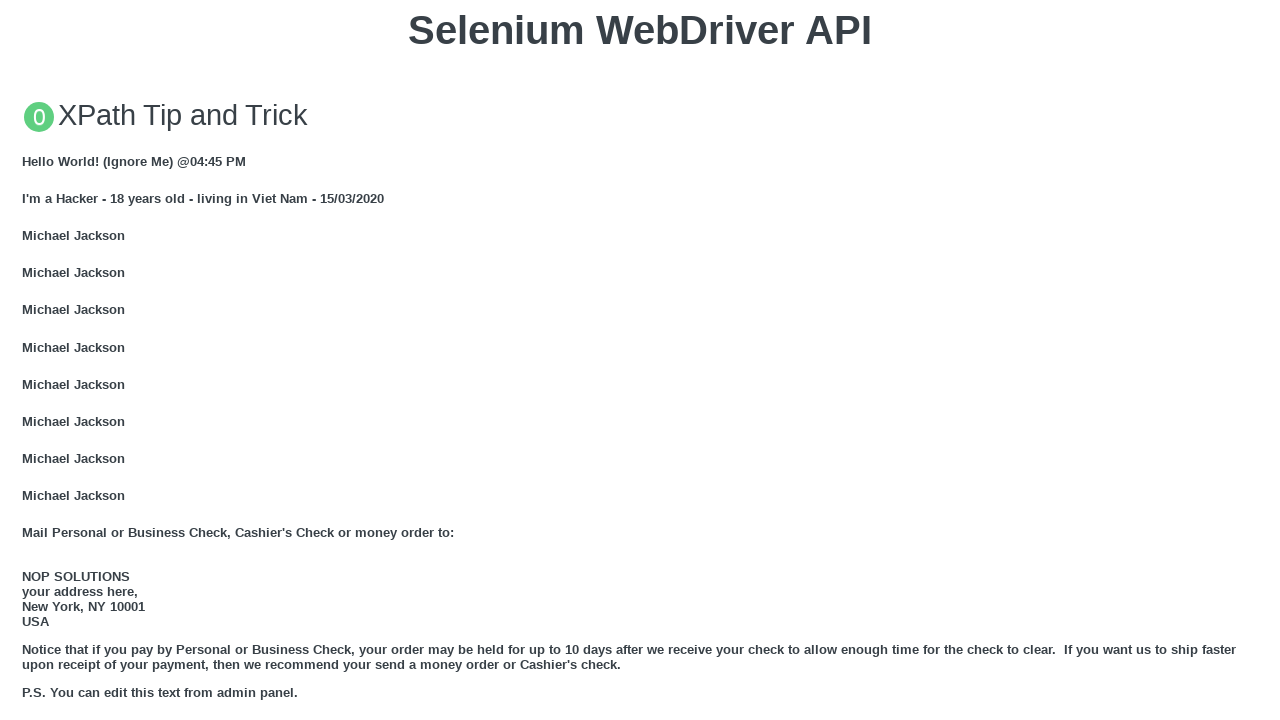

Clicked age under 18 radio button at (28, 360) on #under_18
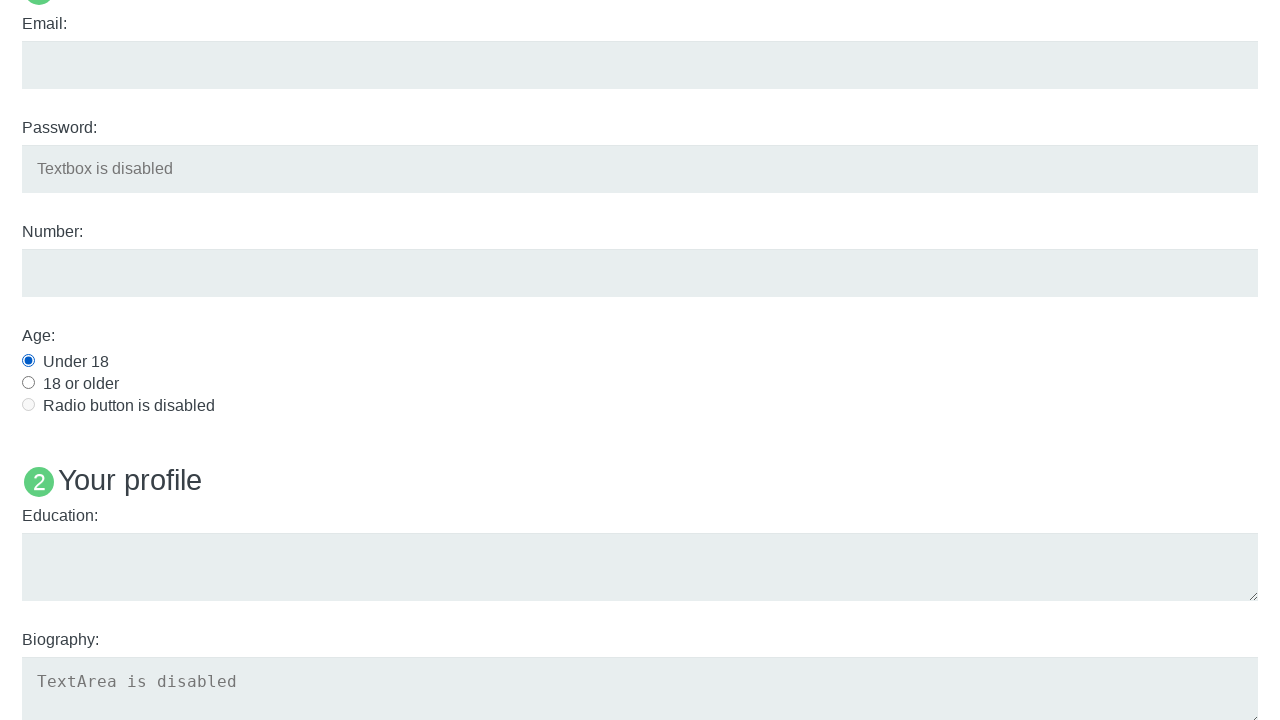

Clicked Interests - Development checkbox at (28, 361) on #development
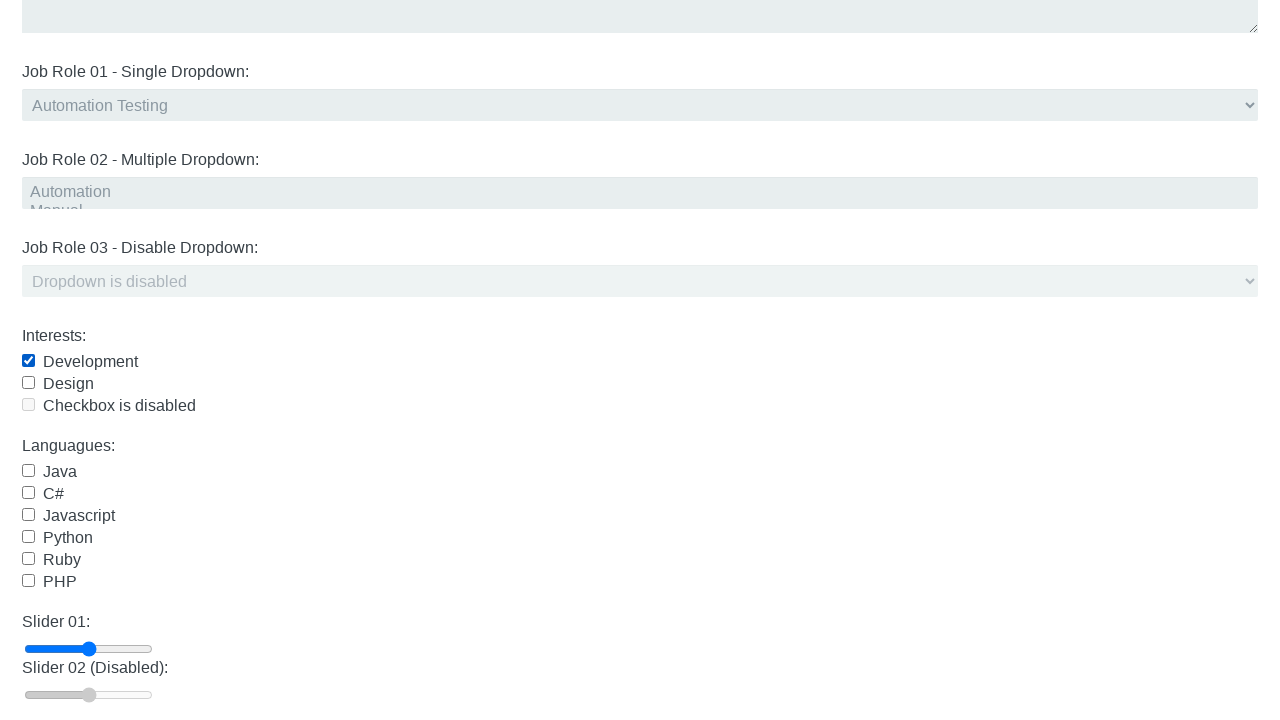

Verified under_18 radio button is selected
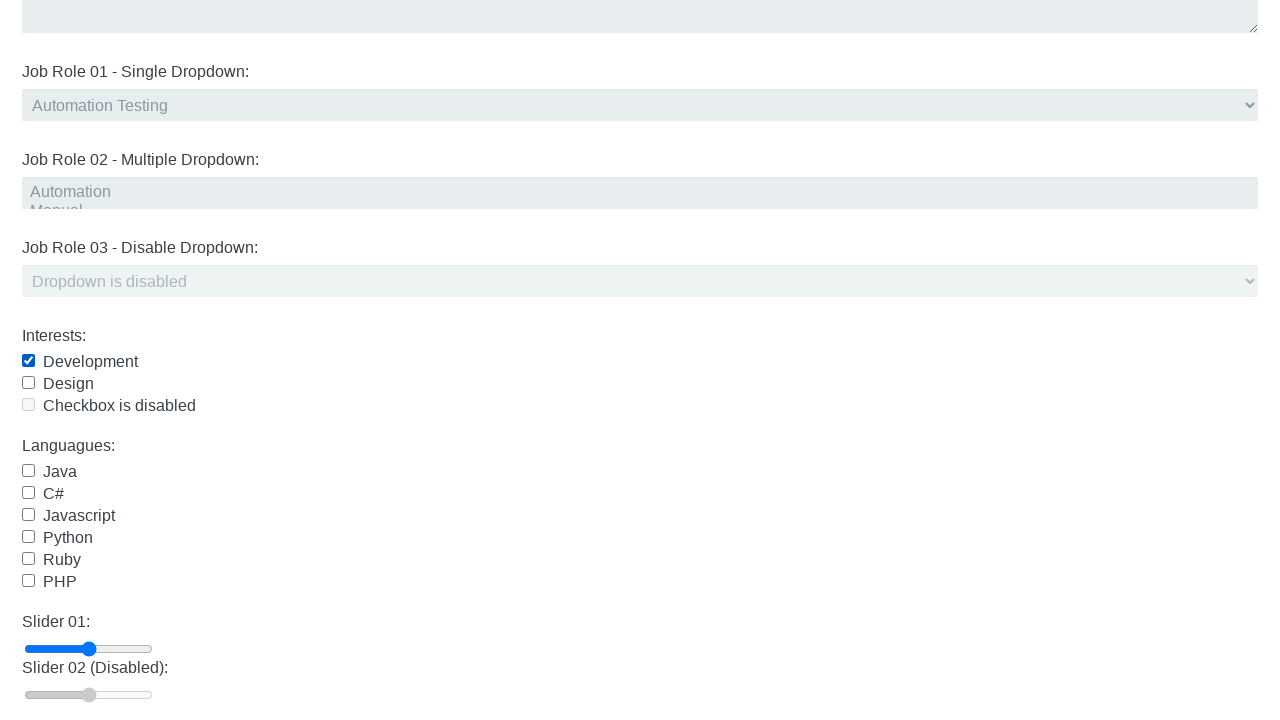

Verified development checkbox is selected
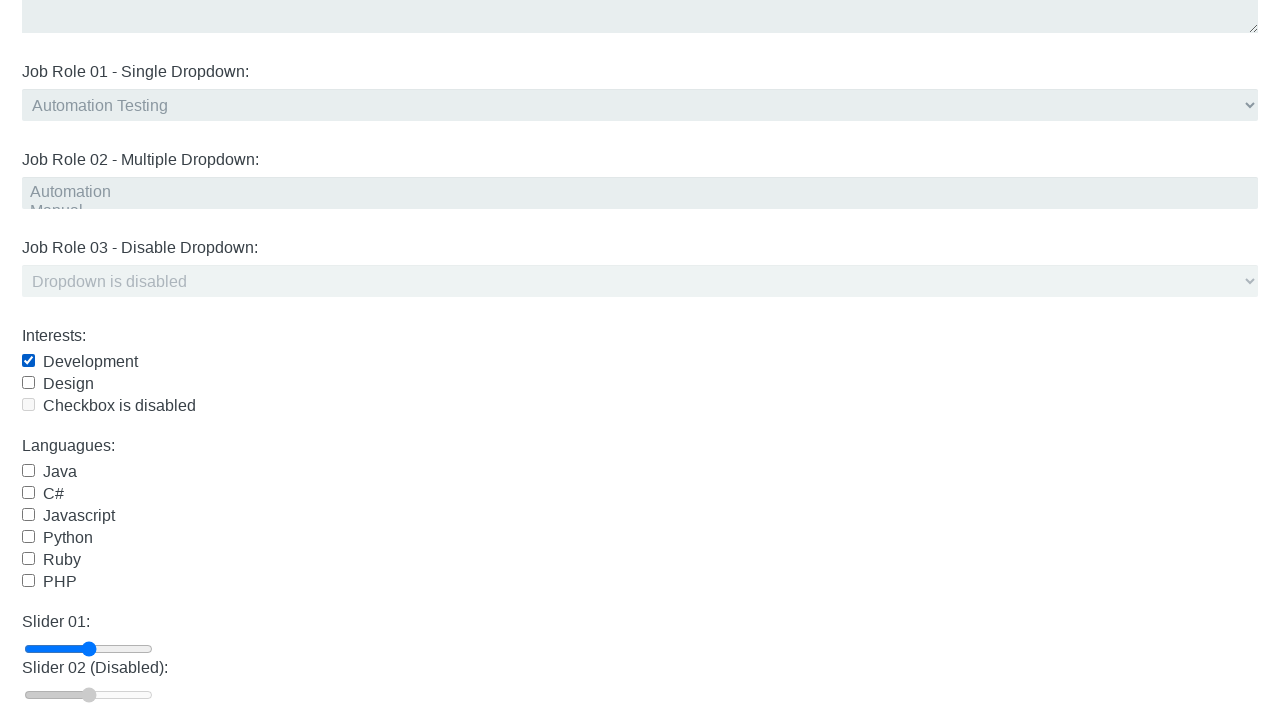

Clicked development checkbox to unselect it at (28, 361) on #development
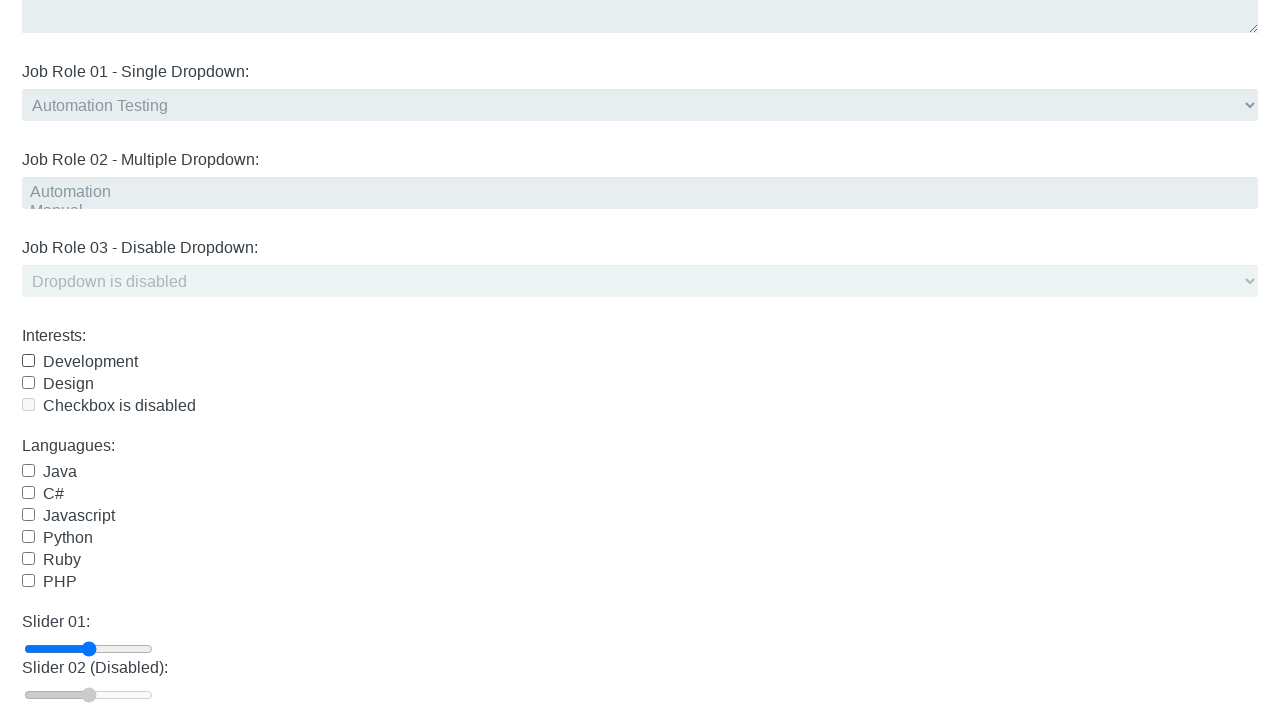

Verified development checkbox is now unselected
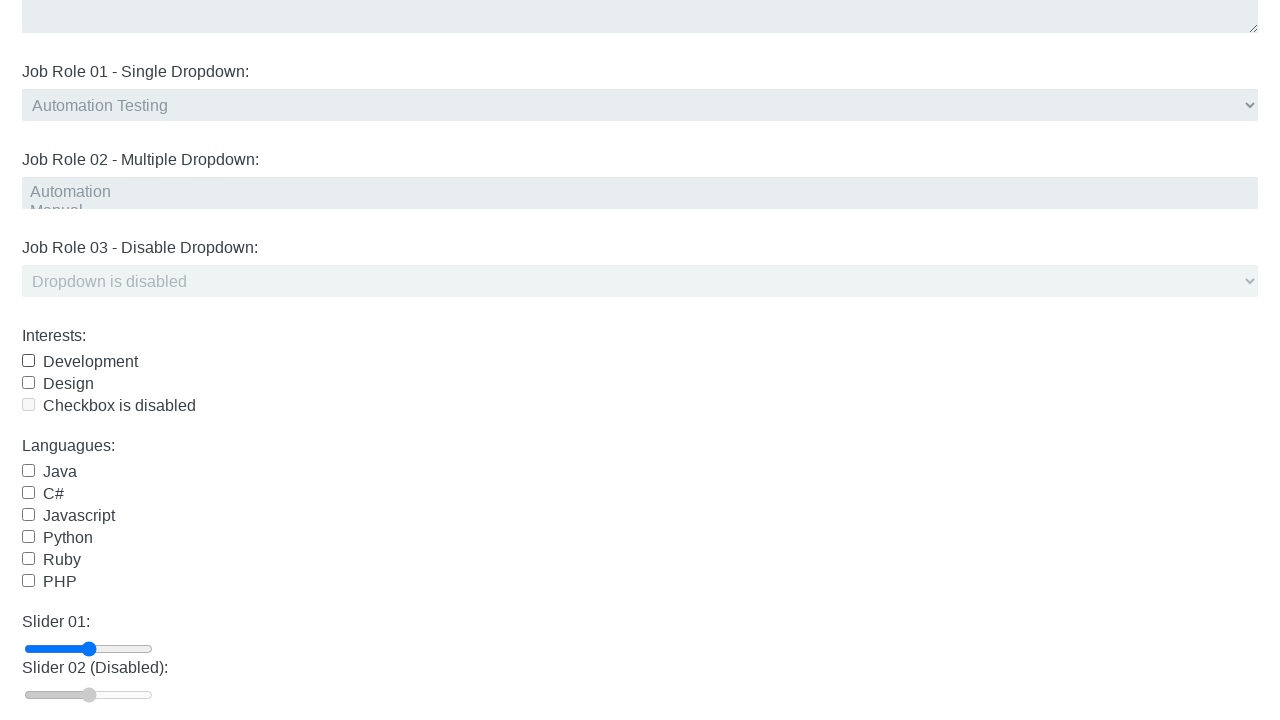

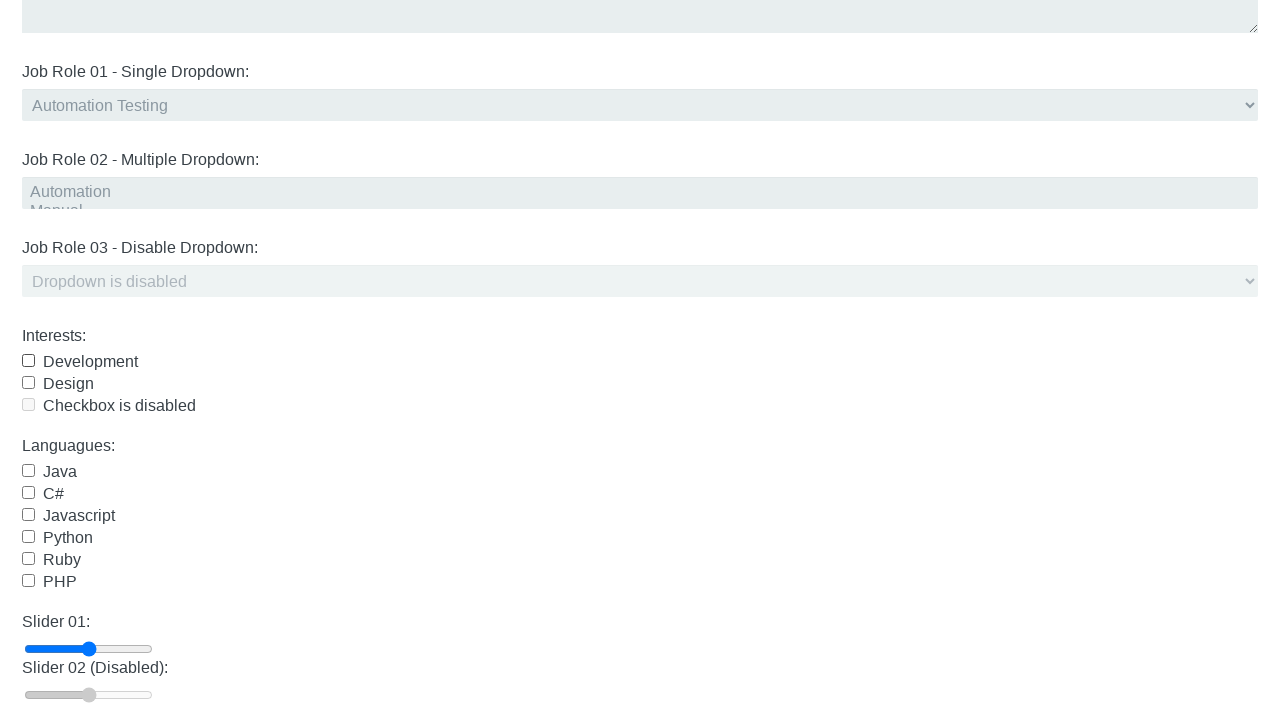